Tests the confirm dialog by clicking Launch confirm, accepting and dismissing the confirmation, and verifying the result text changes accordingly

Starting URL: https://bonigarcia.dev/selenium-webdriver-java/dialog-boxes.html

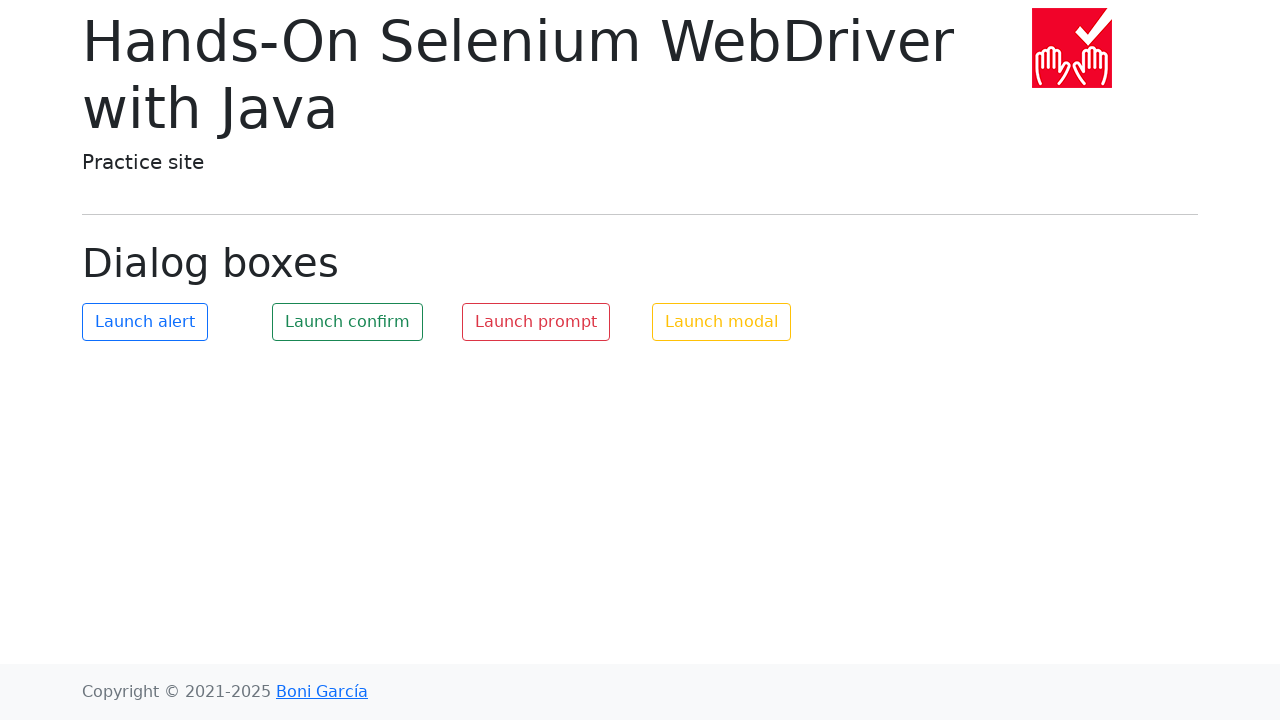

Set up dialog handler to accept confirmation dialogs
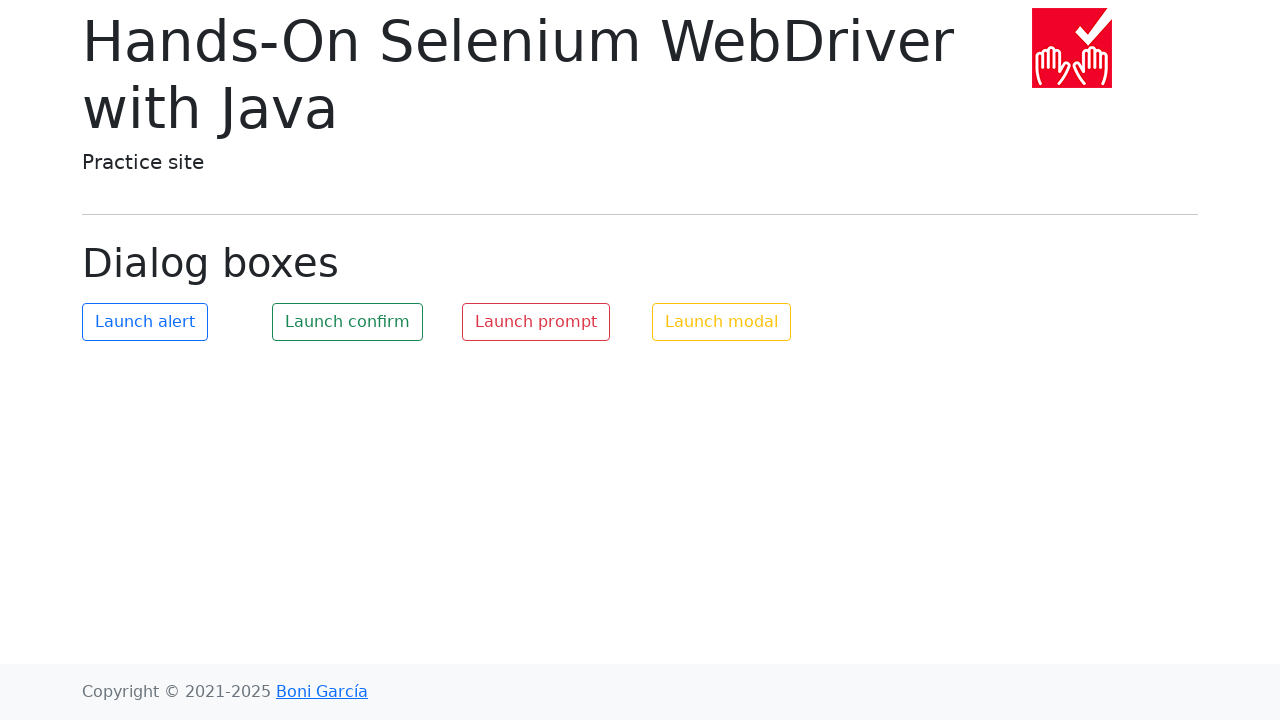

Clicked 'Launch confirm' button at (348, 322) on xpath=//button[@id='my-confirm']
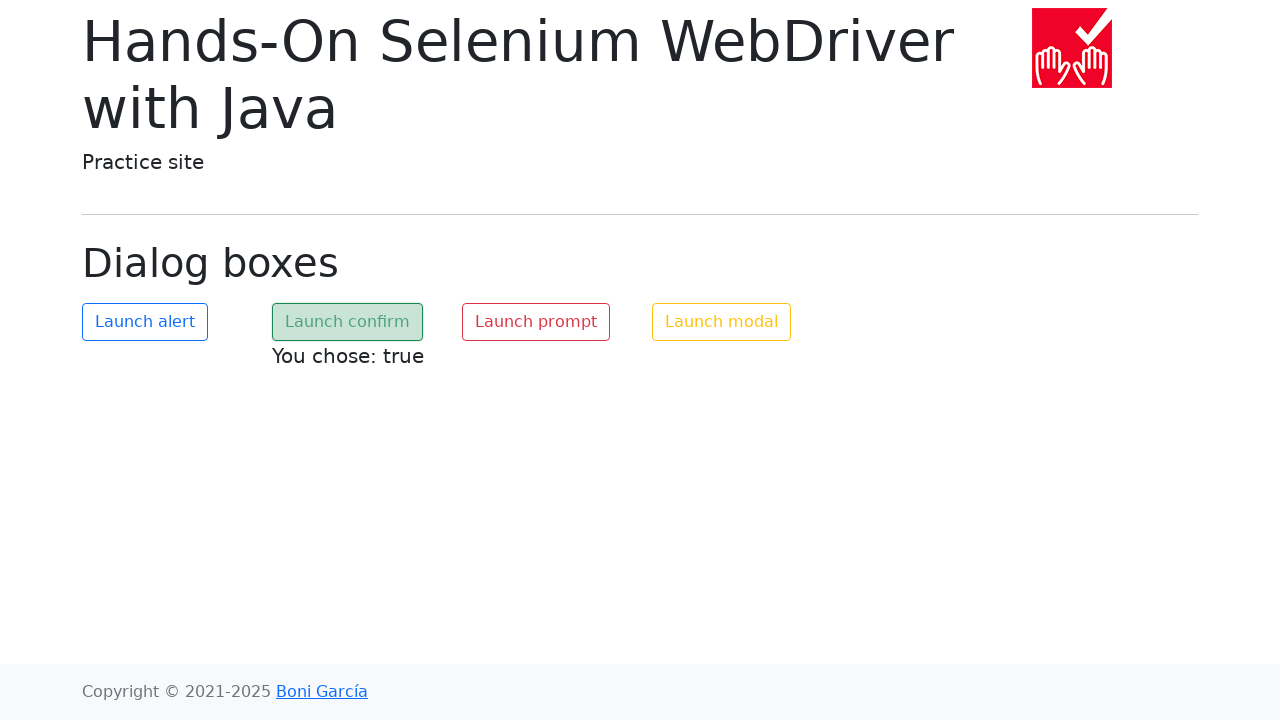

Waited 500ms for dialog to process
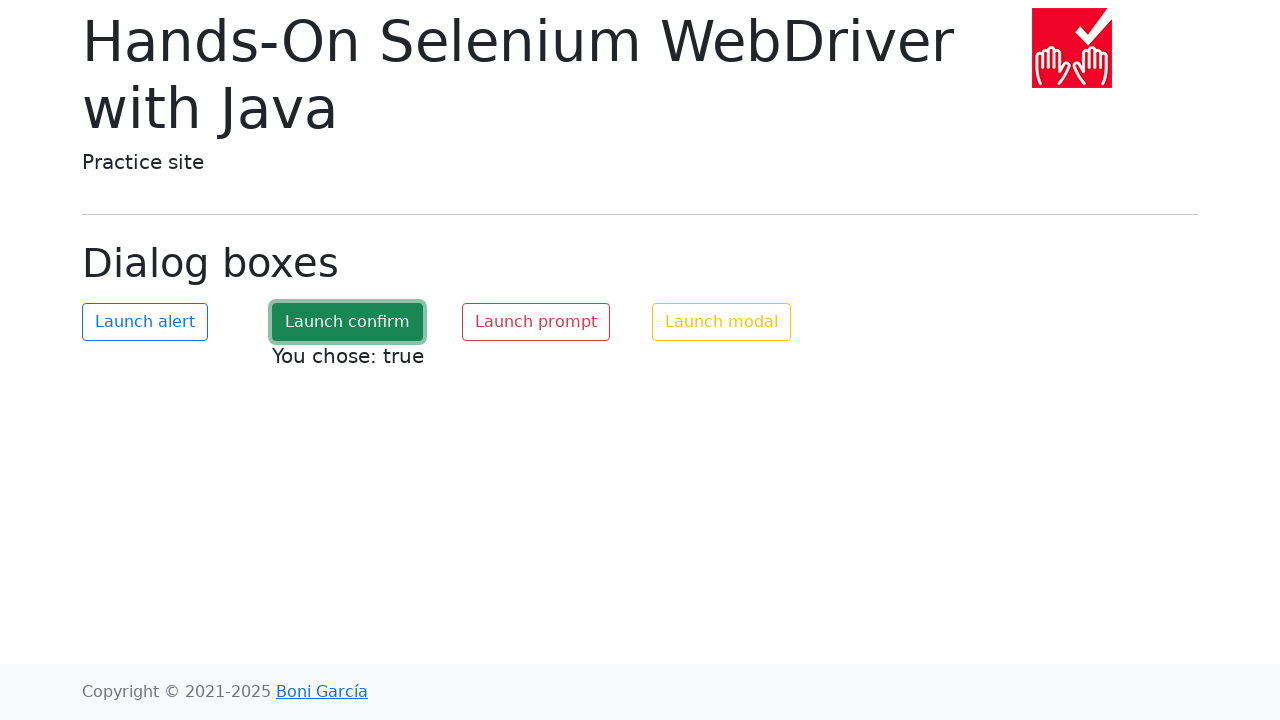

Retrieved result text after accepting confirmation
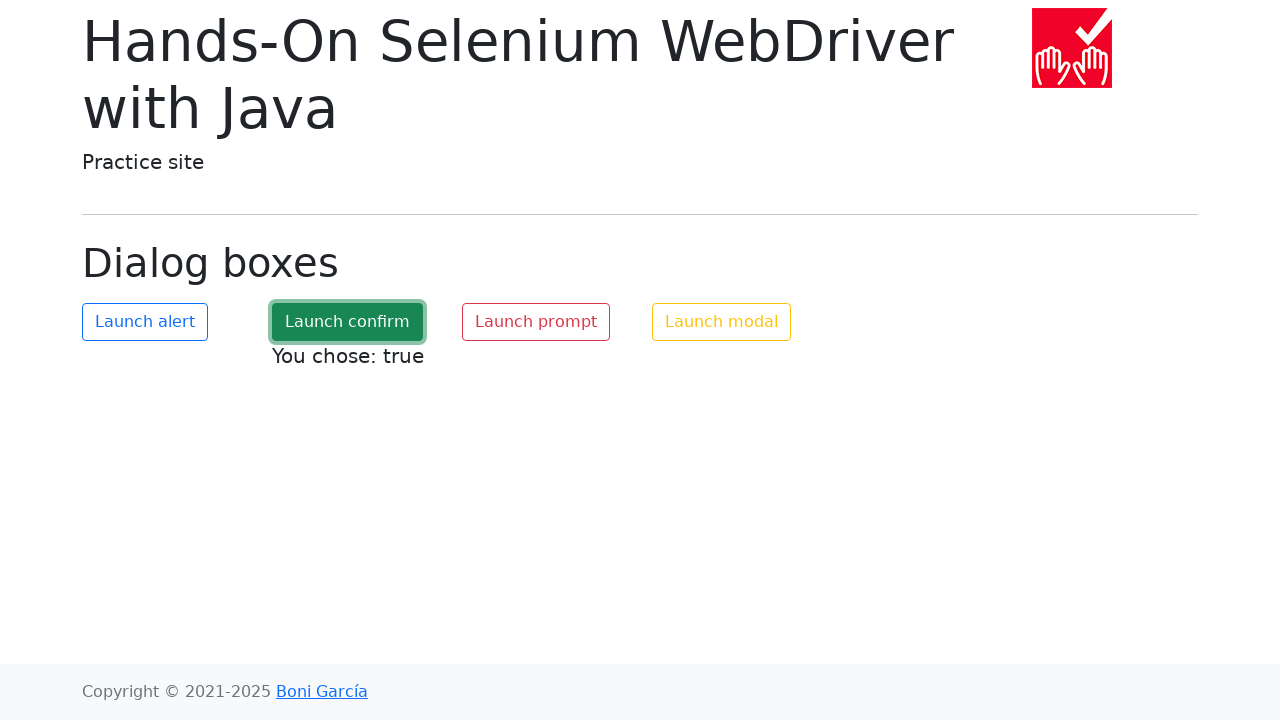

Verified result text shows 'You chose: true'
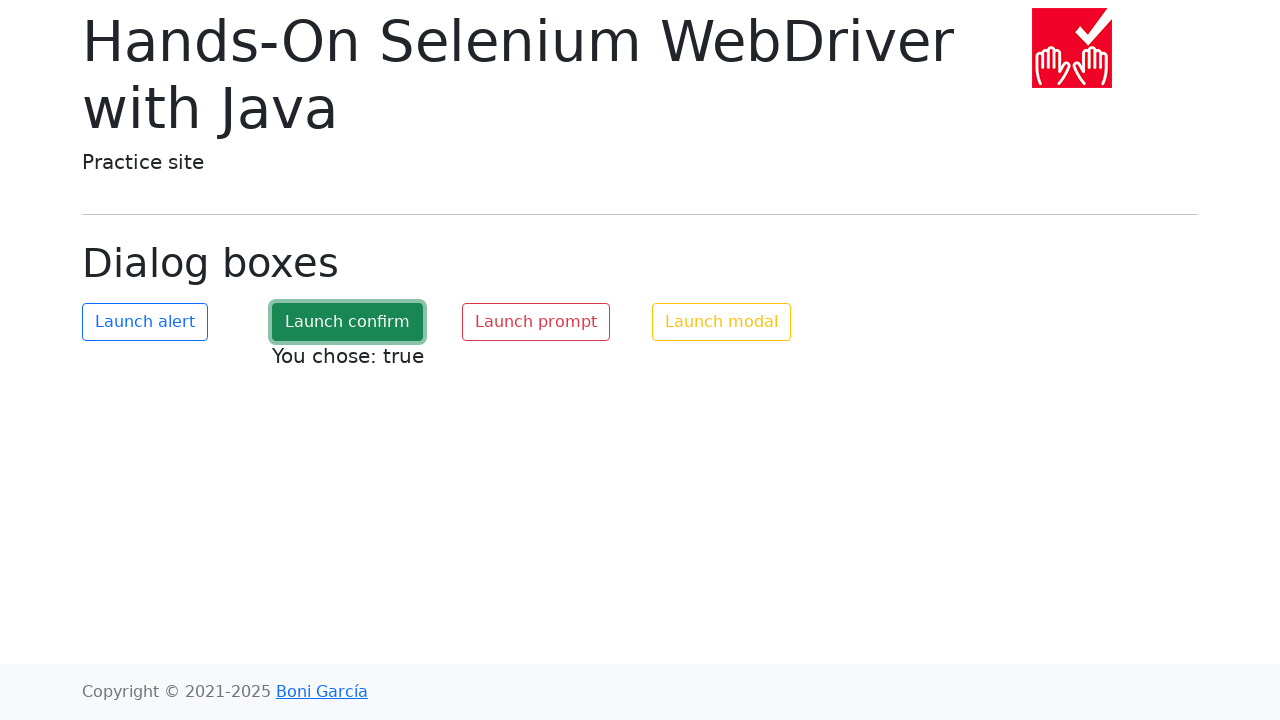

Removed accept dialog handler
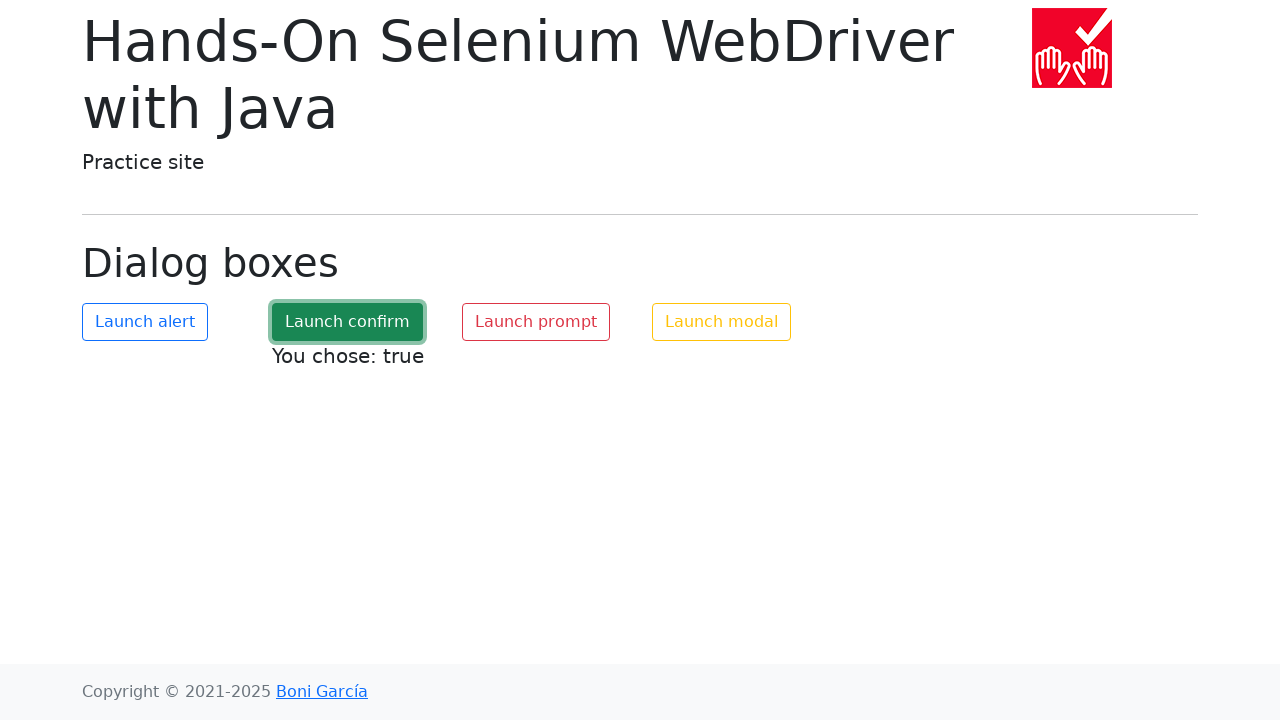

Set up dialog handler to dismiss confirmation dialogs
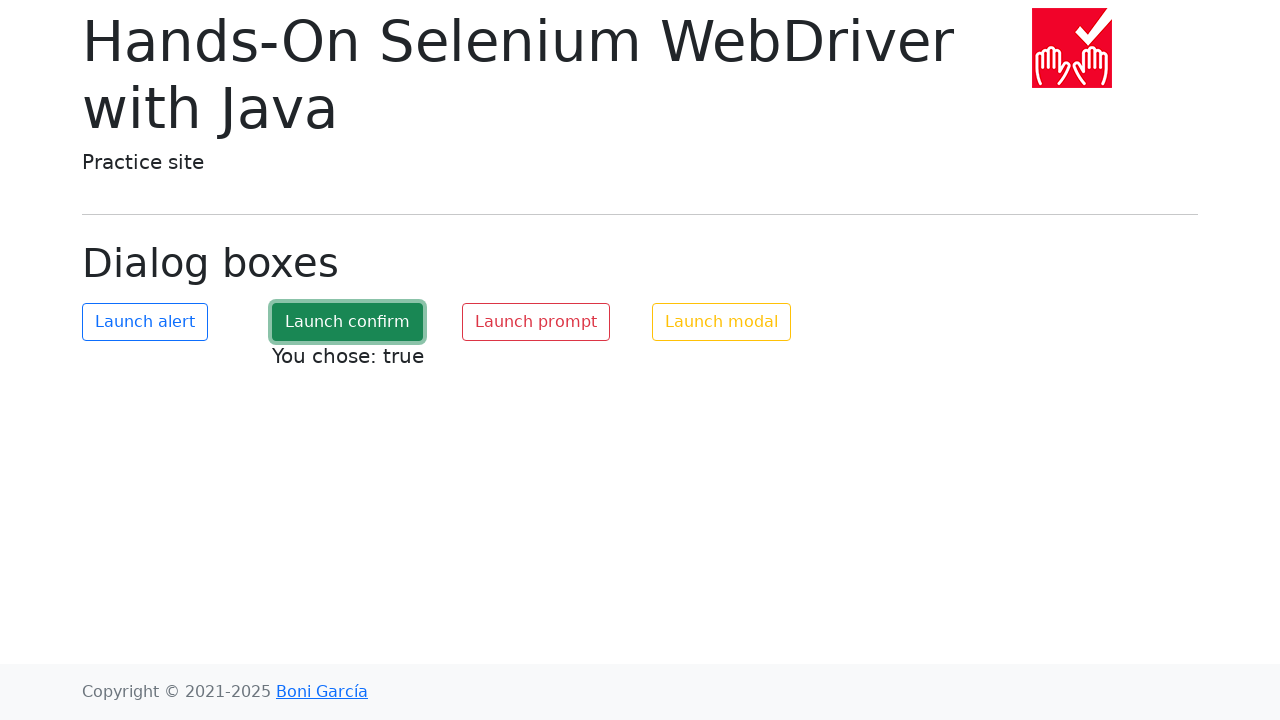

Clicked 'Launch confirm' button again at (348, 322) on xpath=//button[@id='my-confirm']
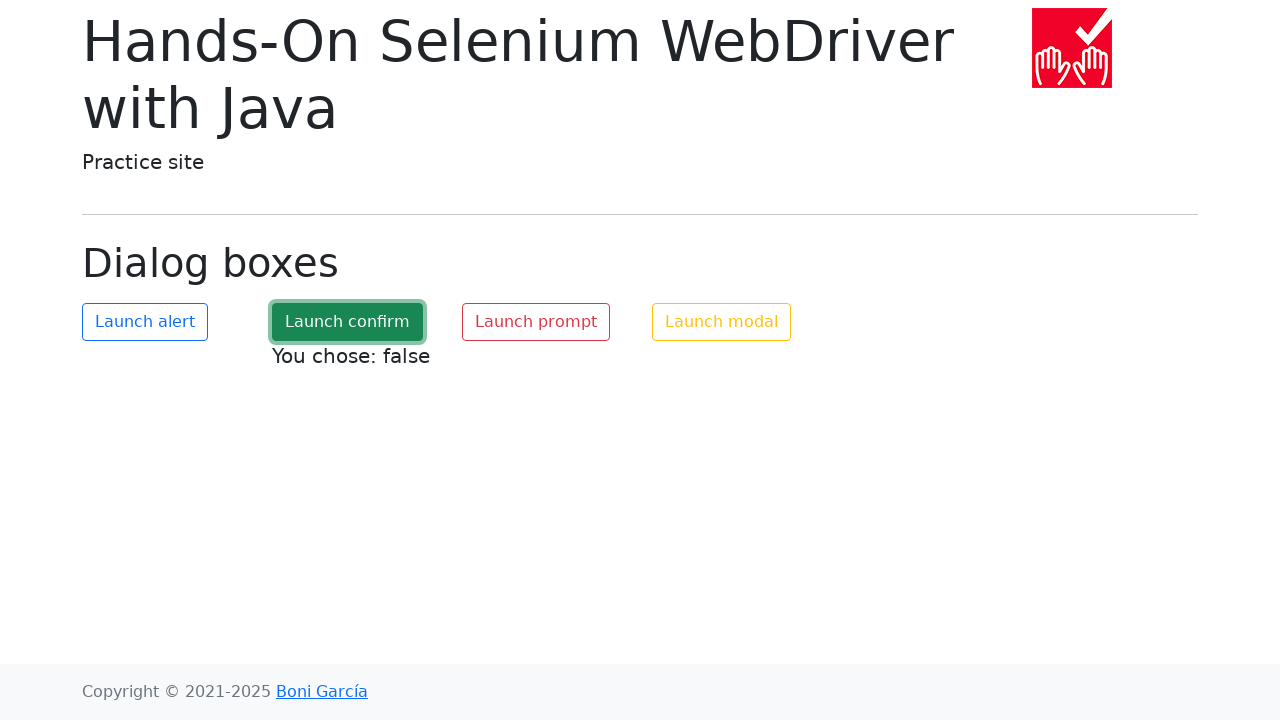

Waited 500ms for dialog to process
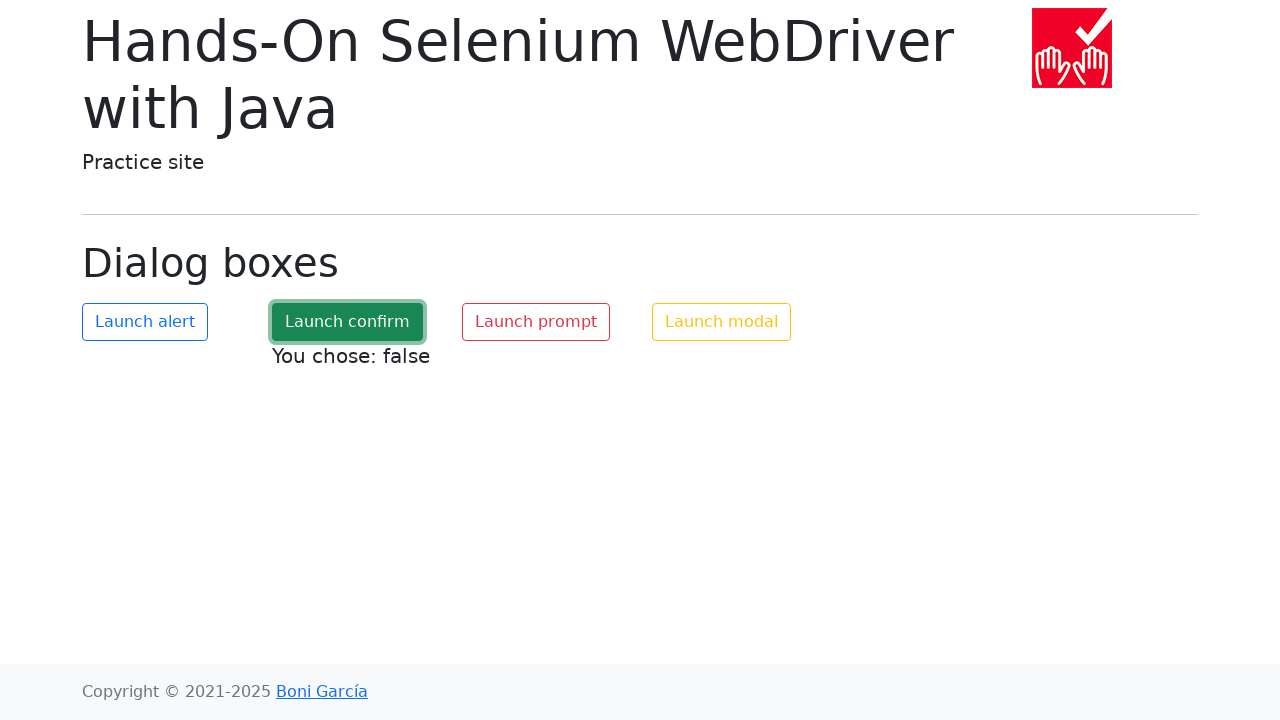

Retrieved result text after dismissing confirmation
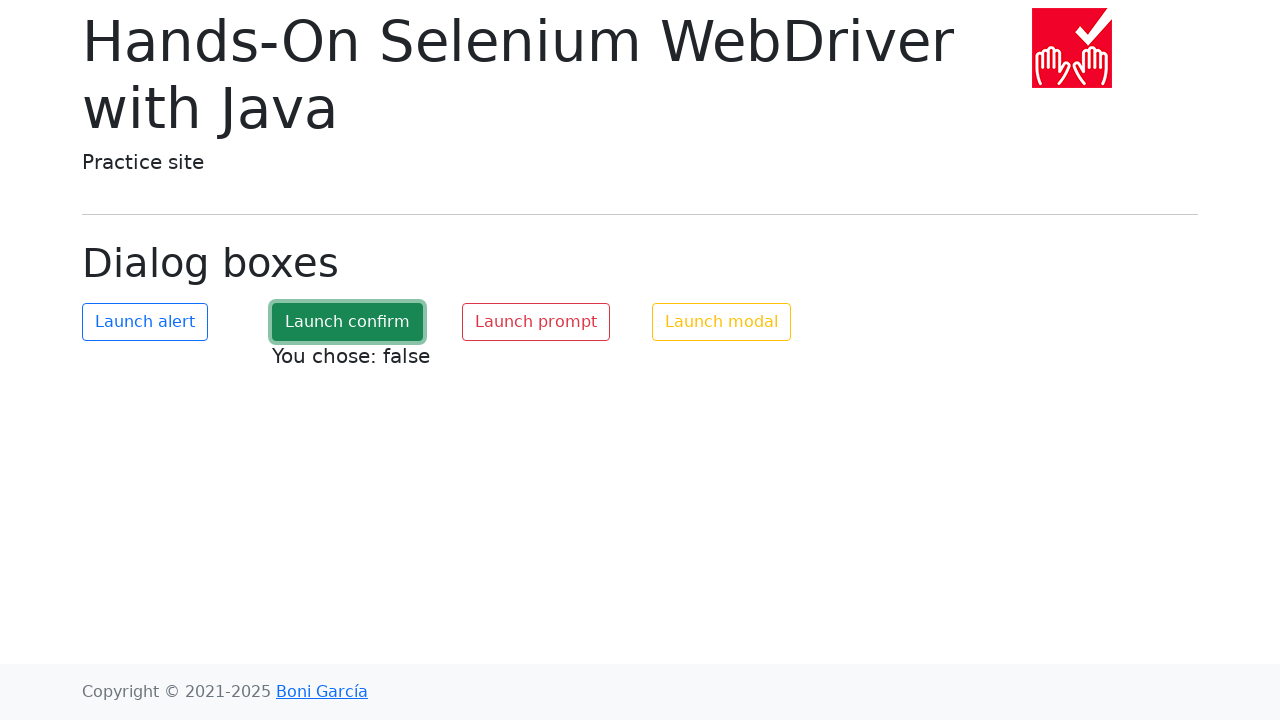

Verified result text shows 'You chose: false'
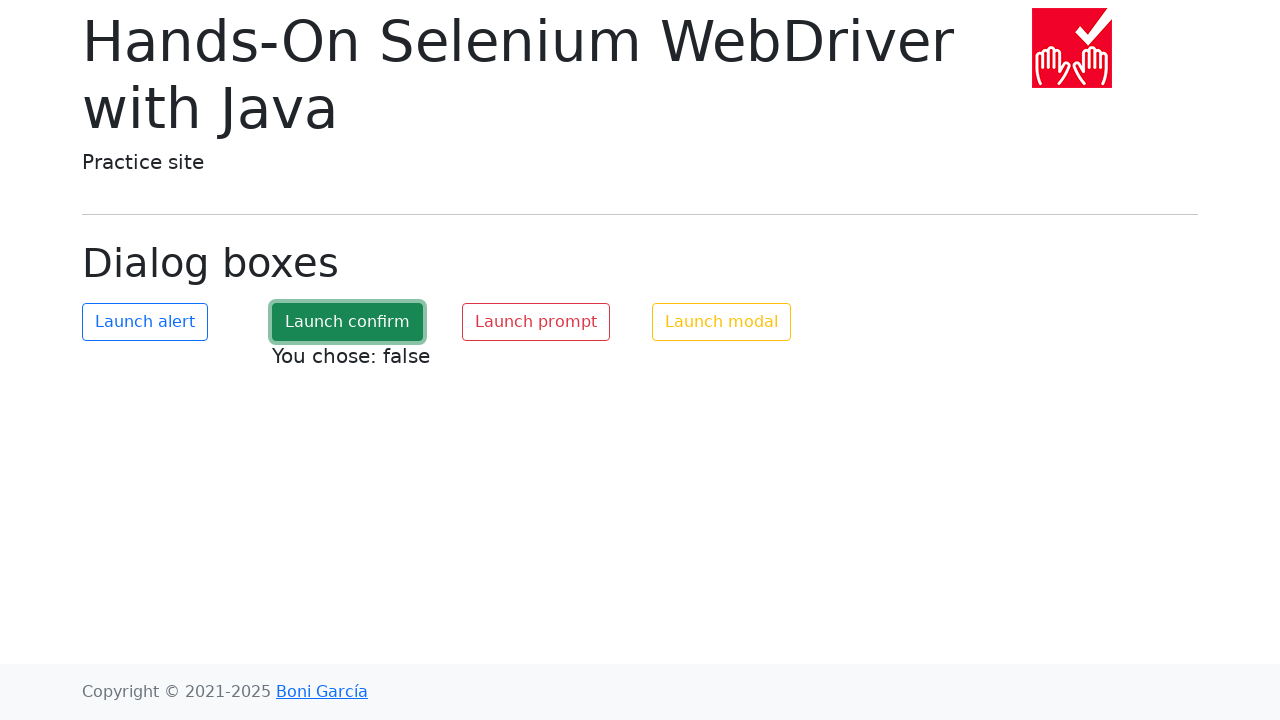

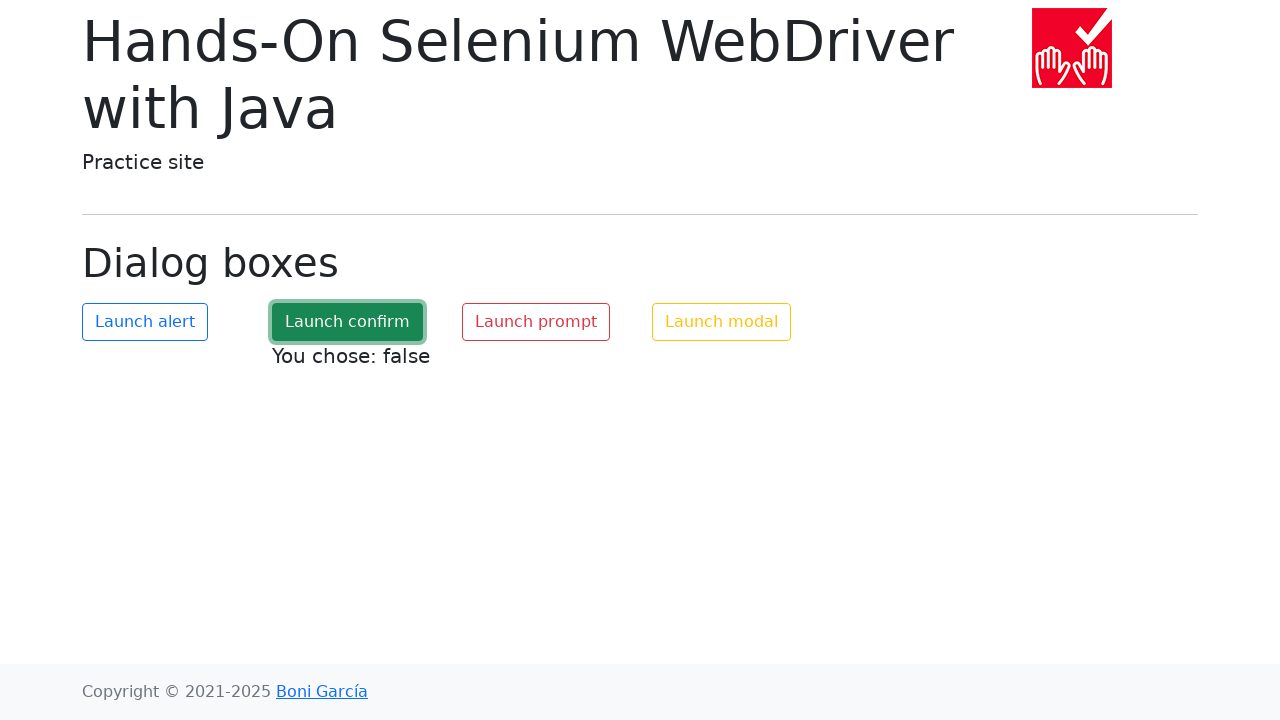